Tests clicking a button that triggers a JavaScript exception on a test page

Starting URL: https://www.selenium.dev/selenium/web/bidi/logEntryAdded.html

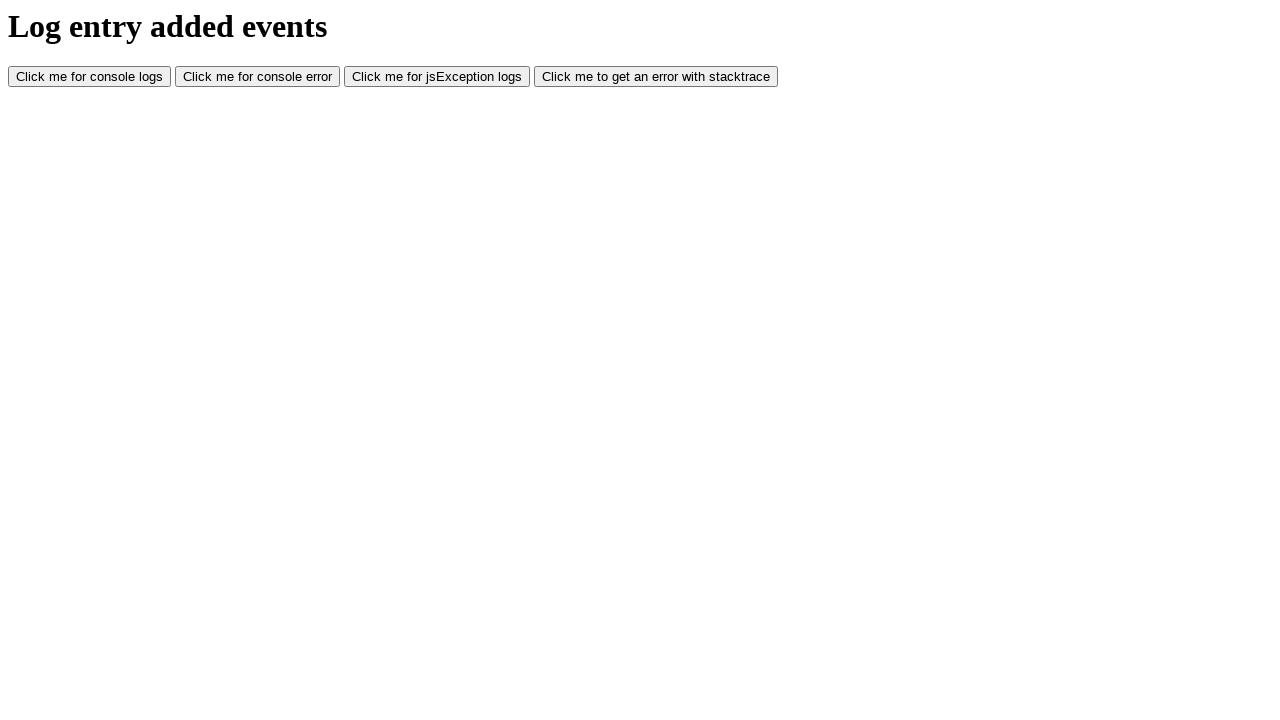

Navigated to the test page with JavaScript error scenario
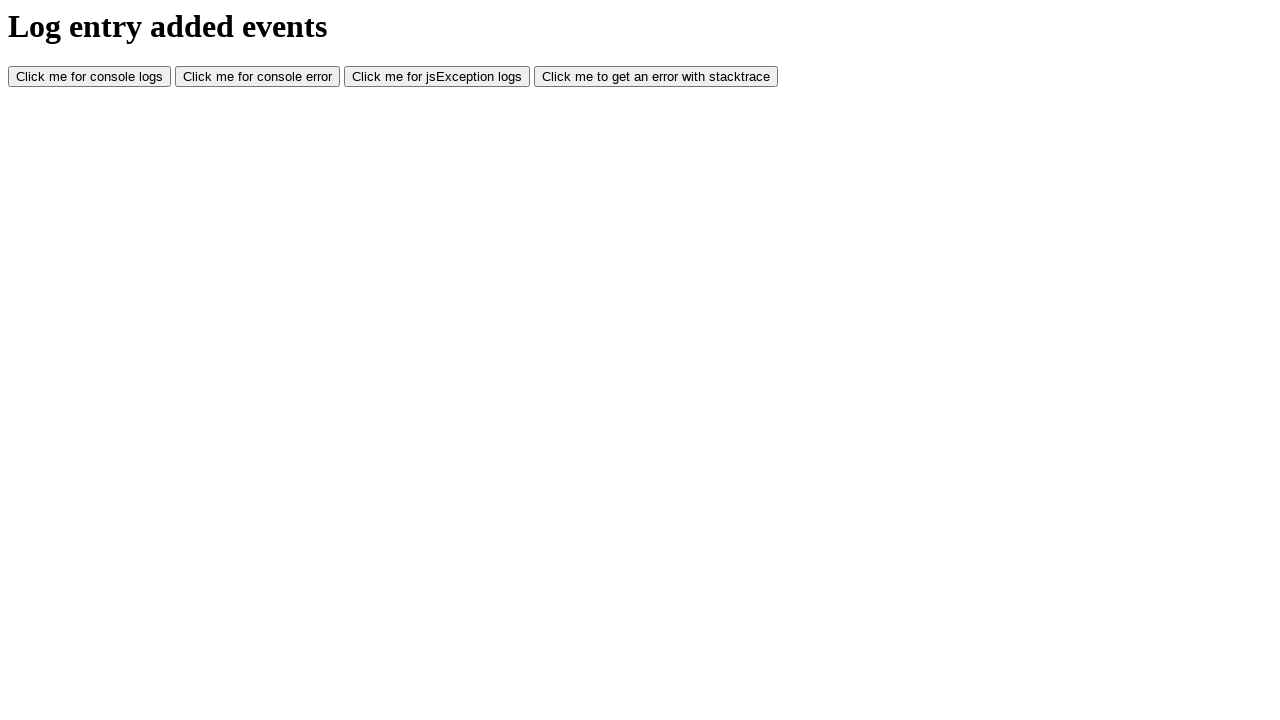

Clicked the button that triggers a JavaScript exception at (437, 77) on #jsException
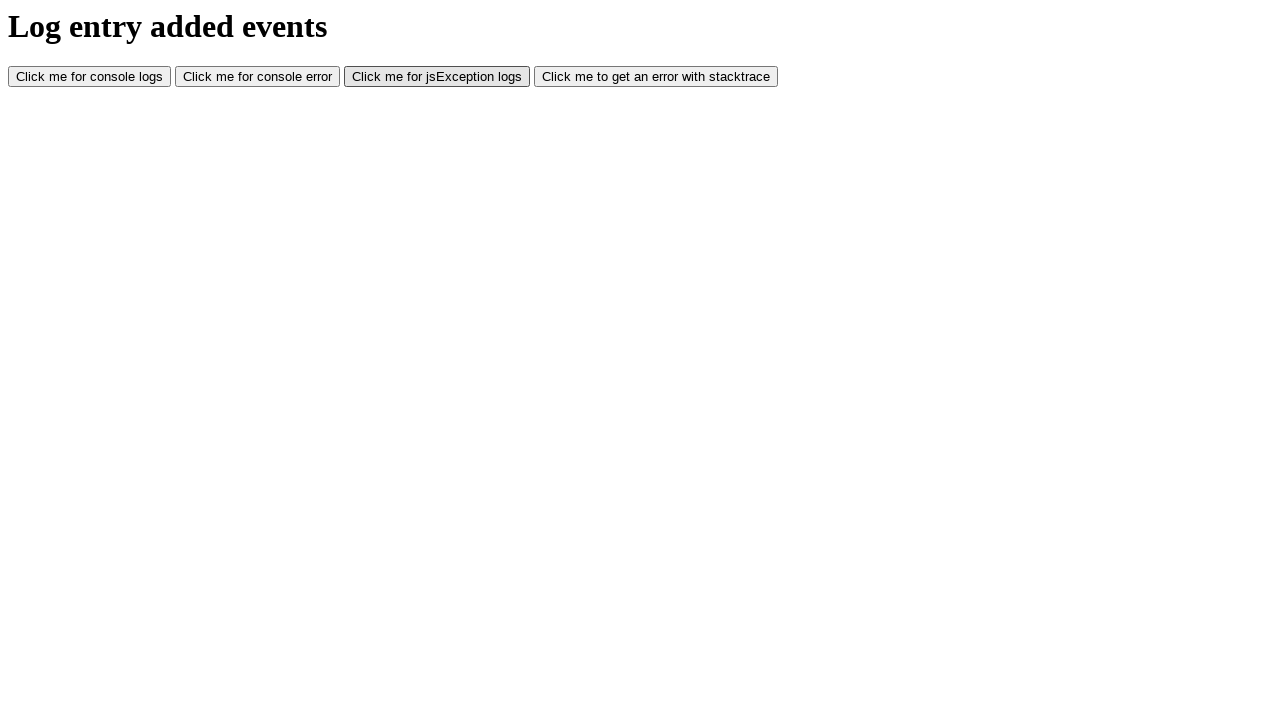

Waited 500ms for the JavaScript exception action to complete
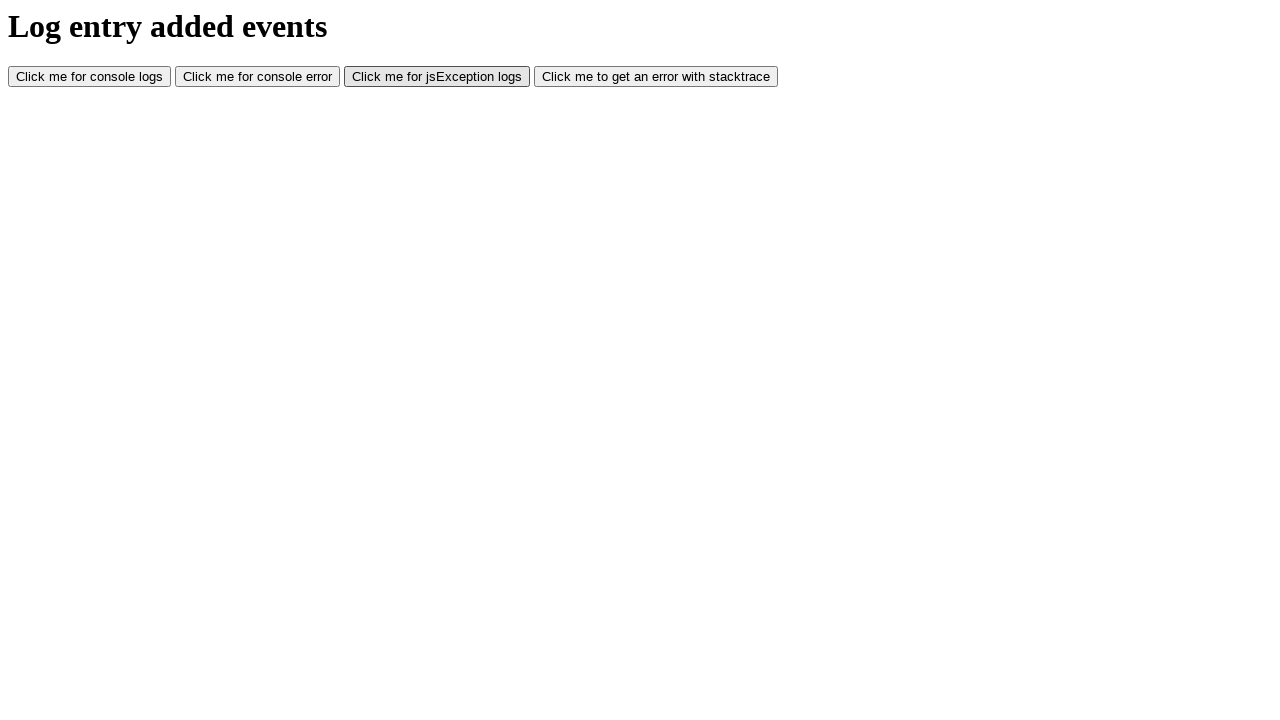

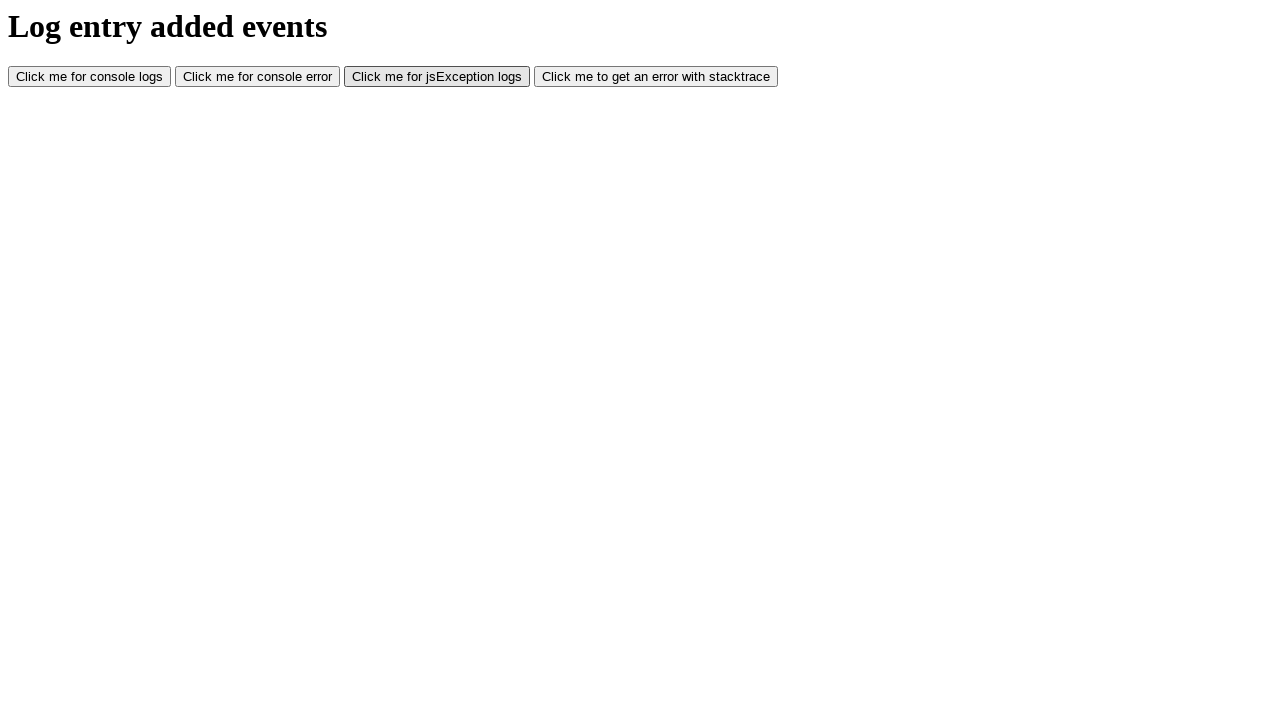